Tests that clicking the "Ver Fãs Cadastrados" button redirects to the list page

Starting URL: https://davi-vert.vercel.app/index.html

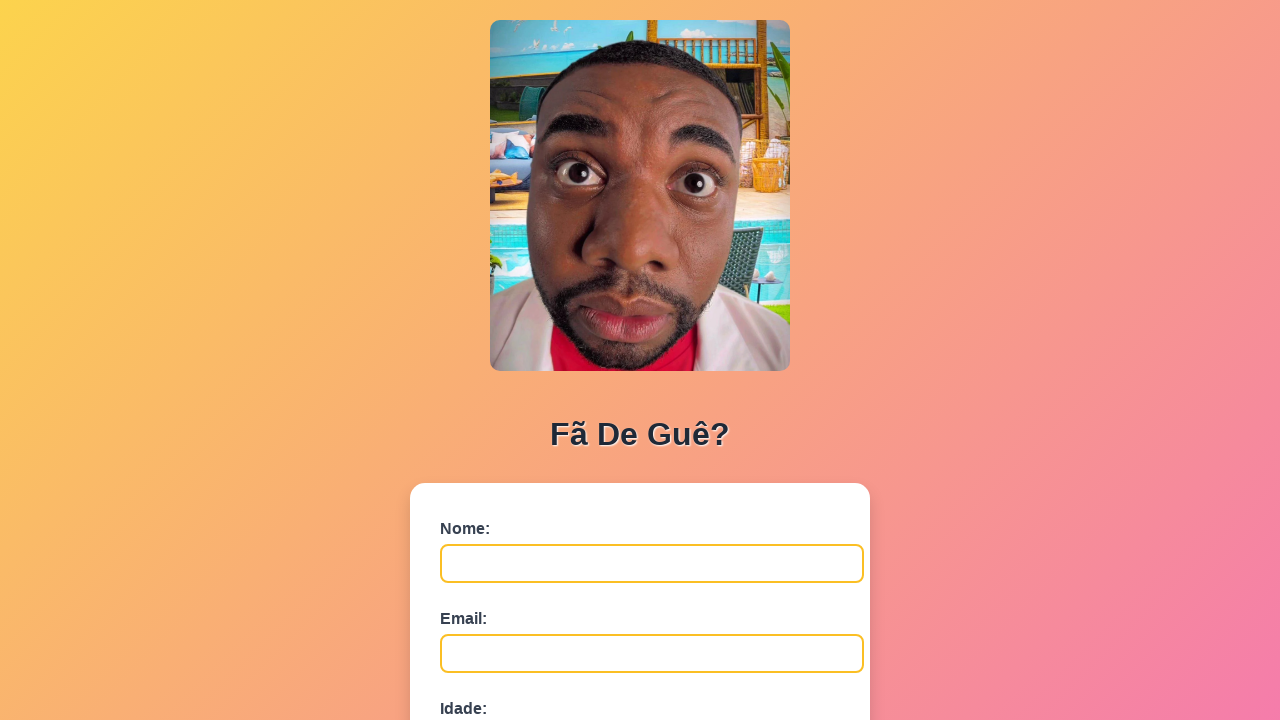

Clicked the 'Ver Fãs Cadastrados' button at (640, 675) on xpath=//button[contains(text(),'Ver Fãs Cadastrados')]
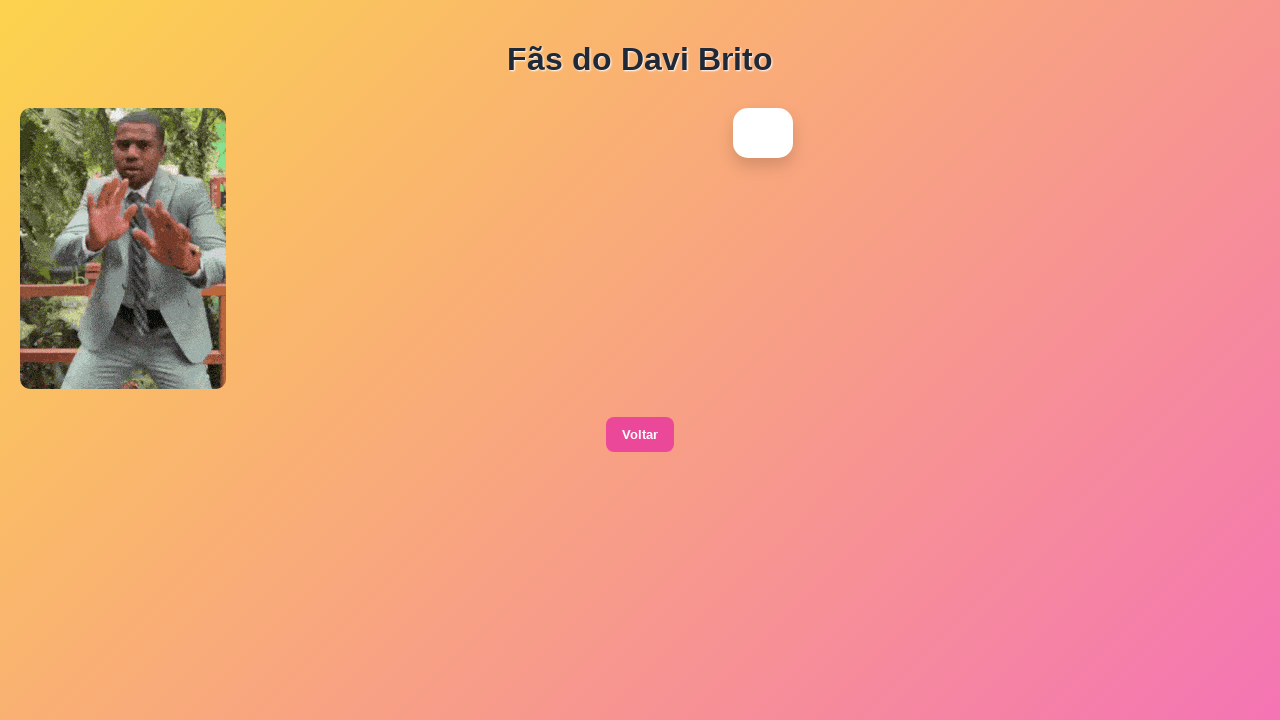

Navigation to lista.html completed successfully
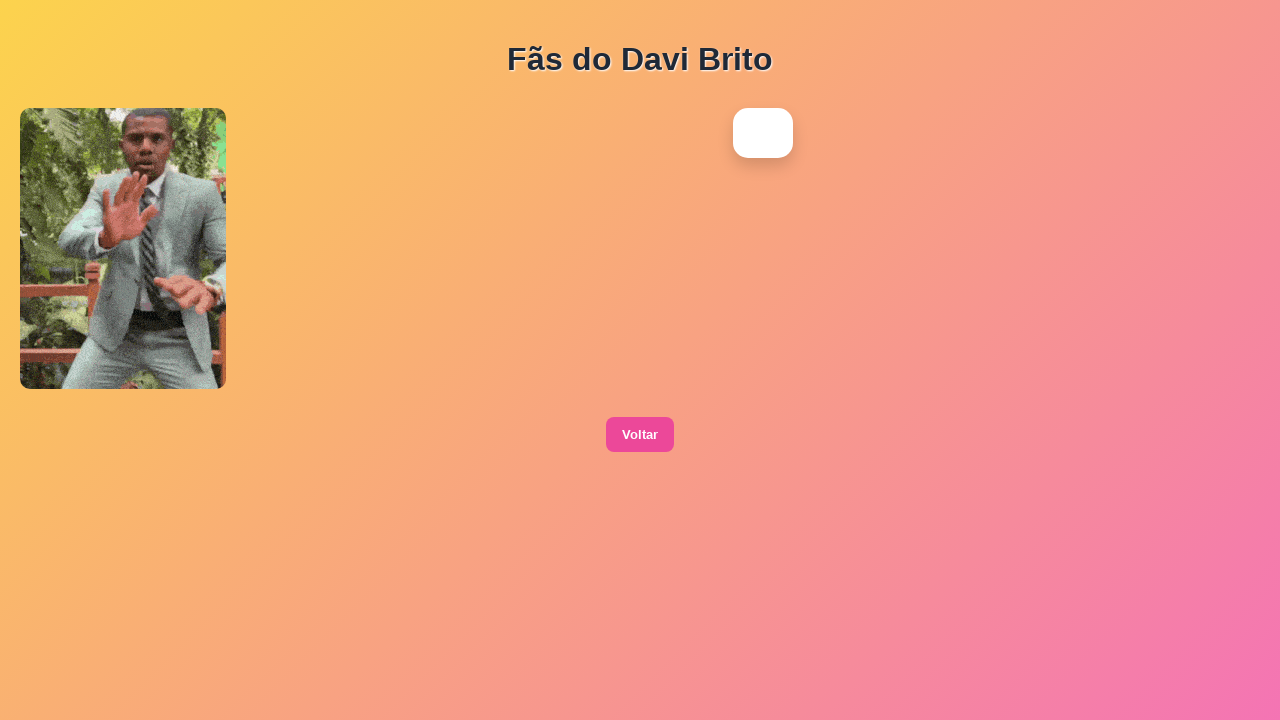

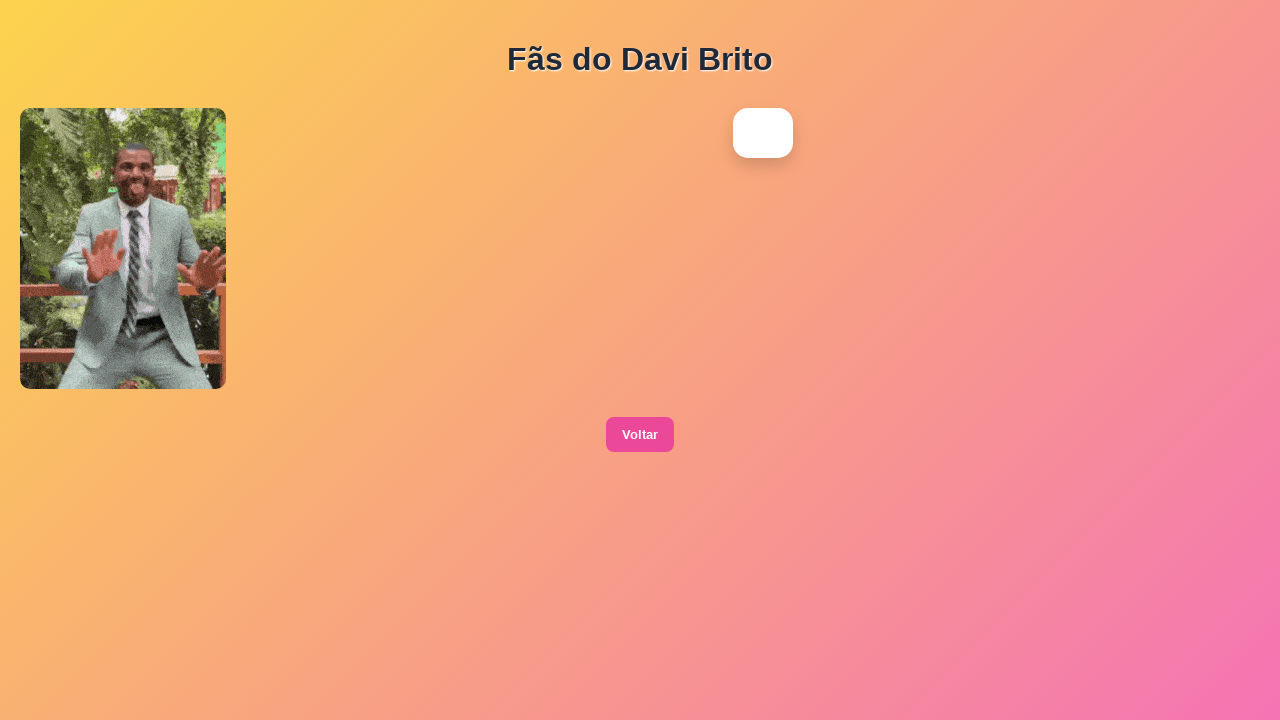